Tests unmarking todo items as complete by unchecking their toggle buttons

Starting URL: https://demo.playwright.dev/todomvc

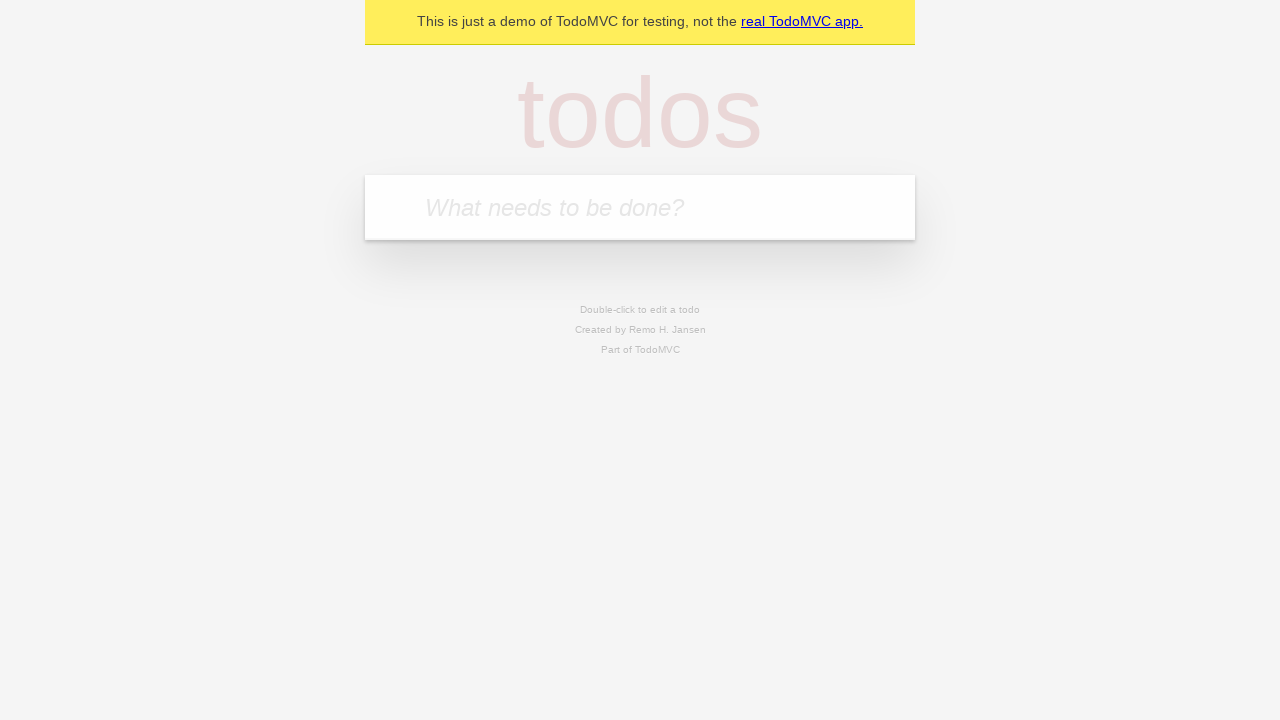

Filled new todo input with 'buy some cheese' on .new-todo
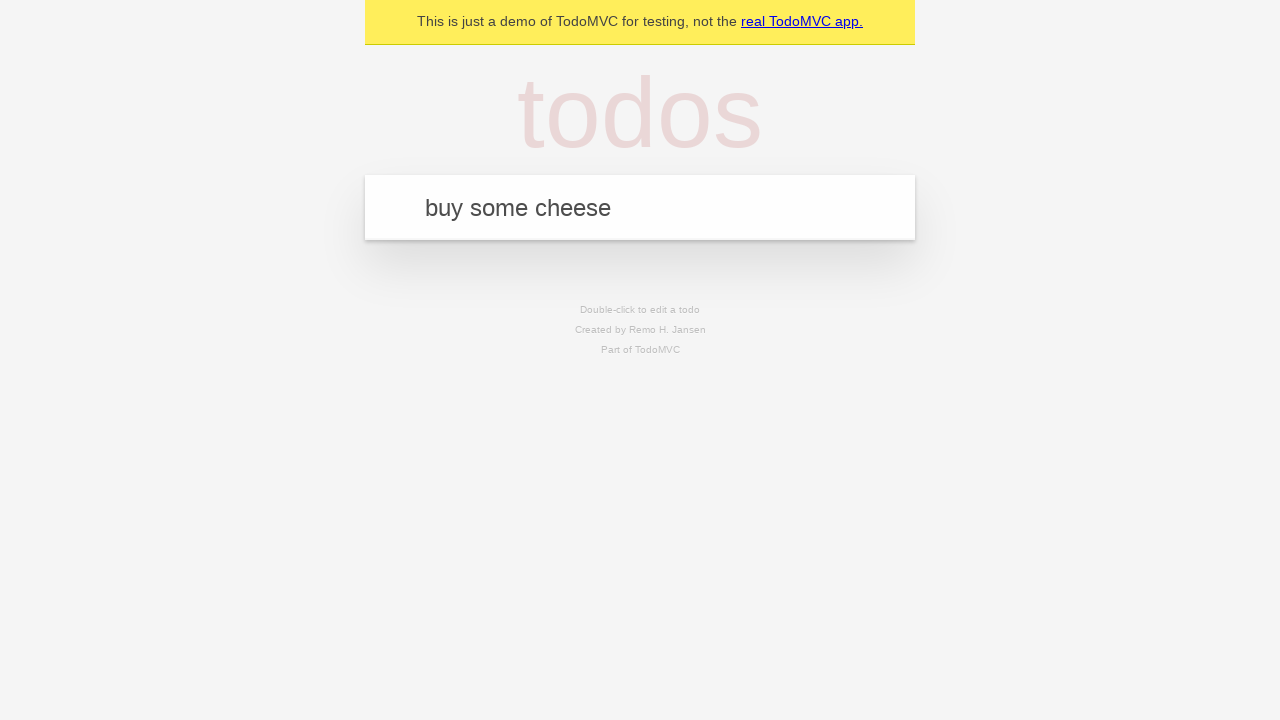

Pressed Enter to create first todo item on .new-todo
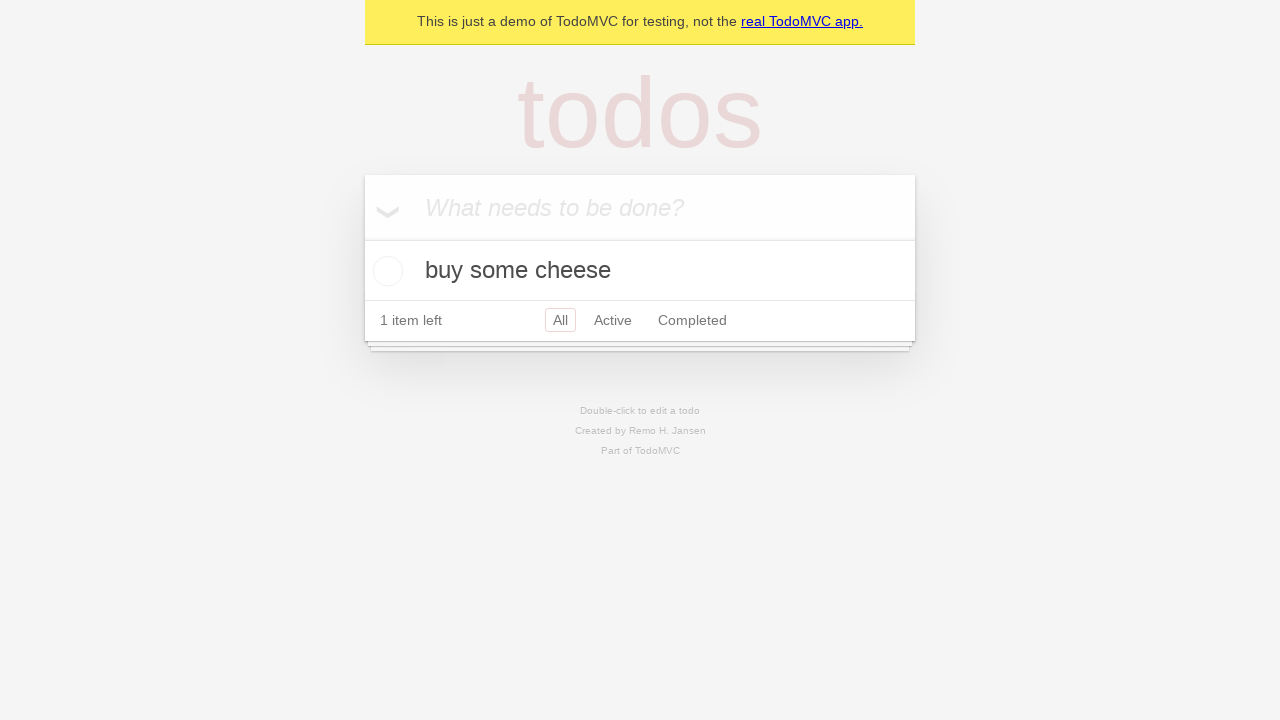

Filled new todo input with 'feed the cat' on .new-todo
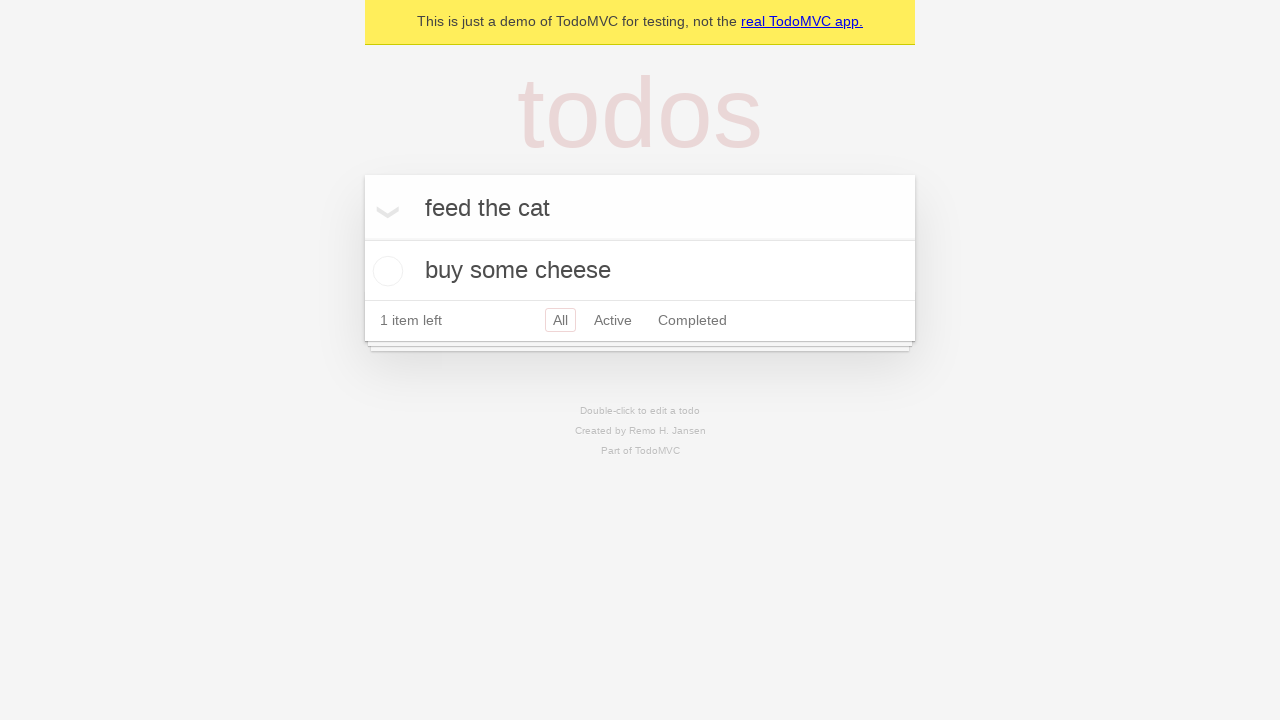

Pressed Enter to create second todo item on .new-todo
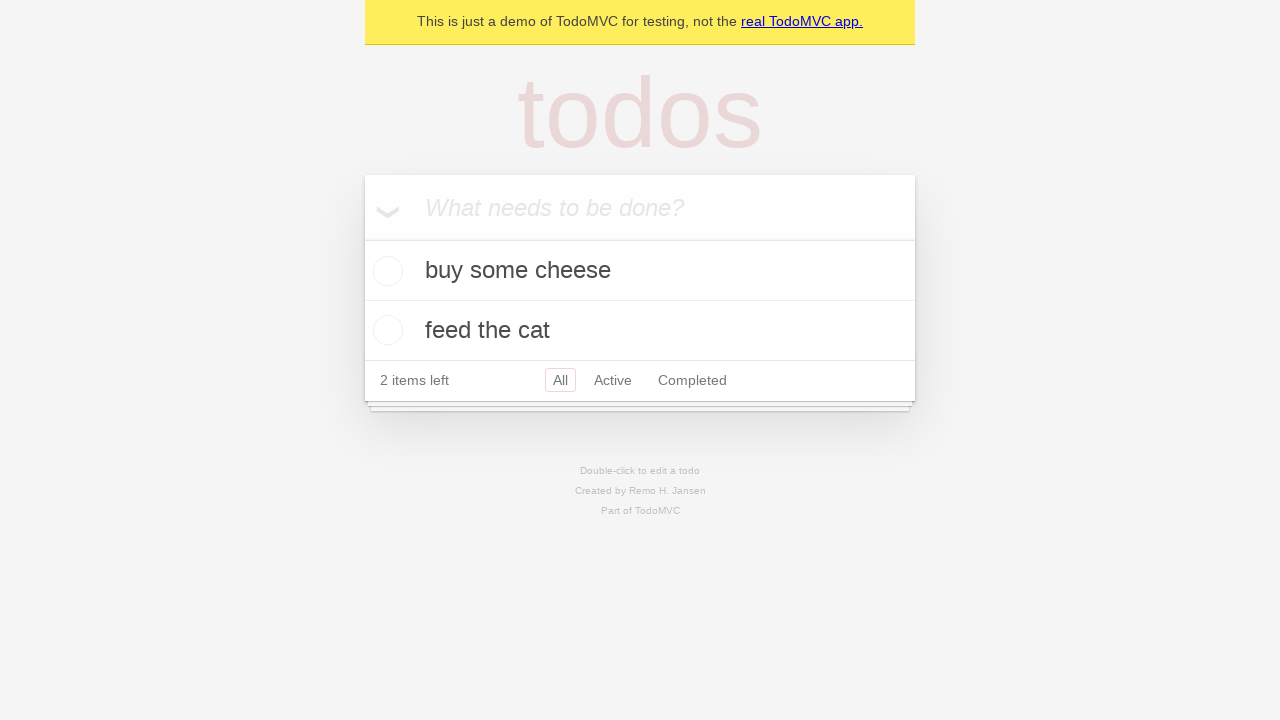

Selected first todo item from the list
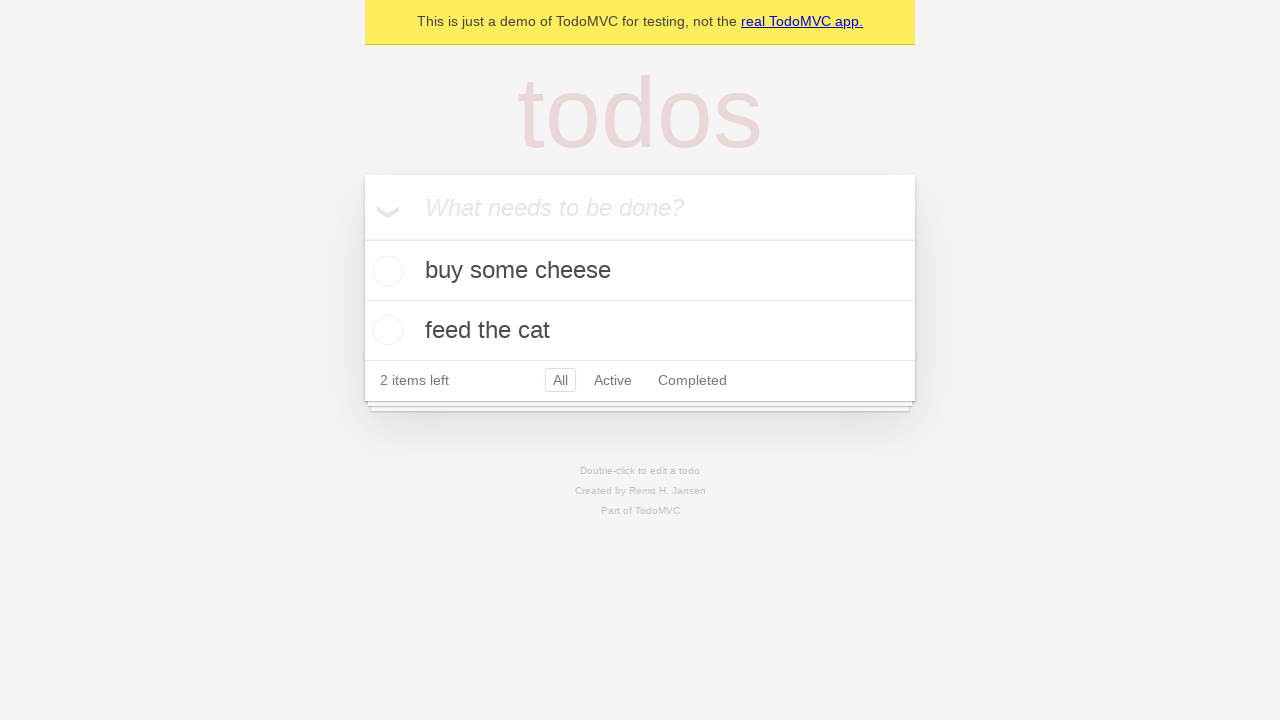

Checked toggle button to mark first item as complete at (385, 271) on .todo-list li >> nth=0 >> .toggle
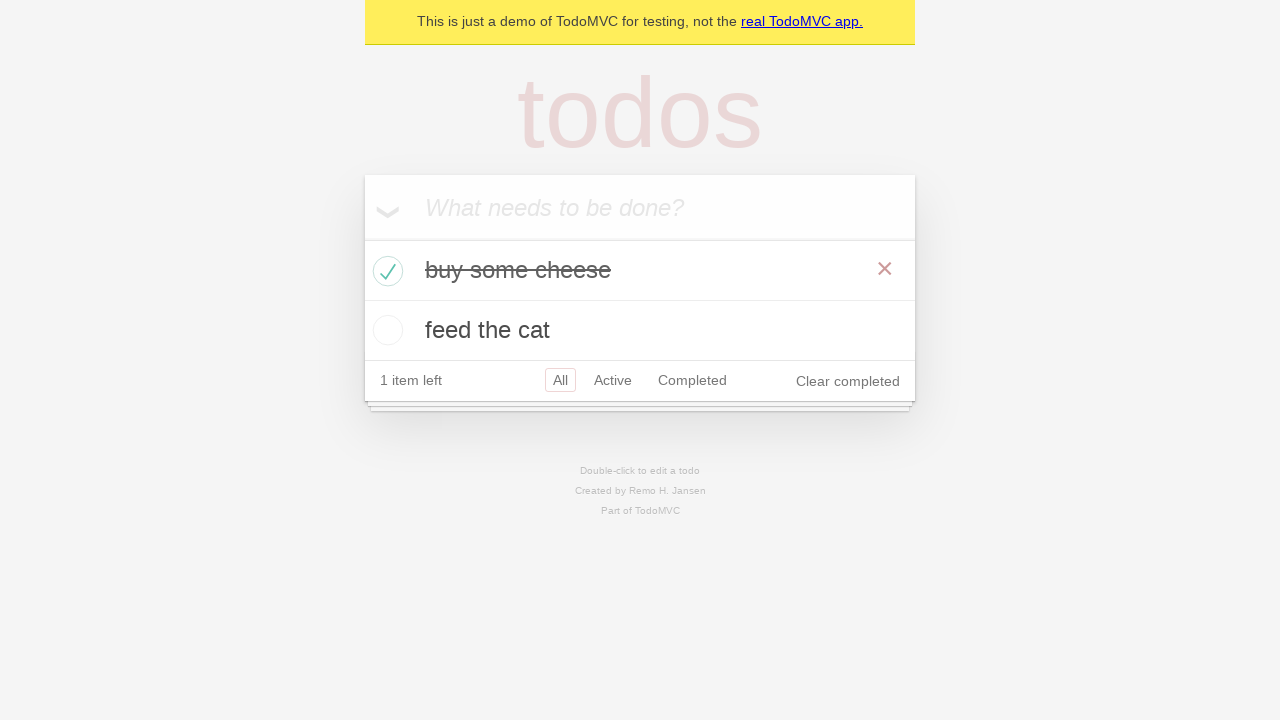

Unchecked toggle button to mark first item as incomplete at (385, 271) on .todo-list li >> nth=0 >> .toggle
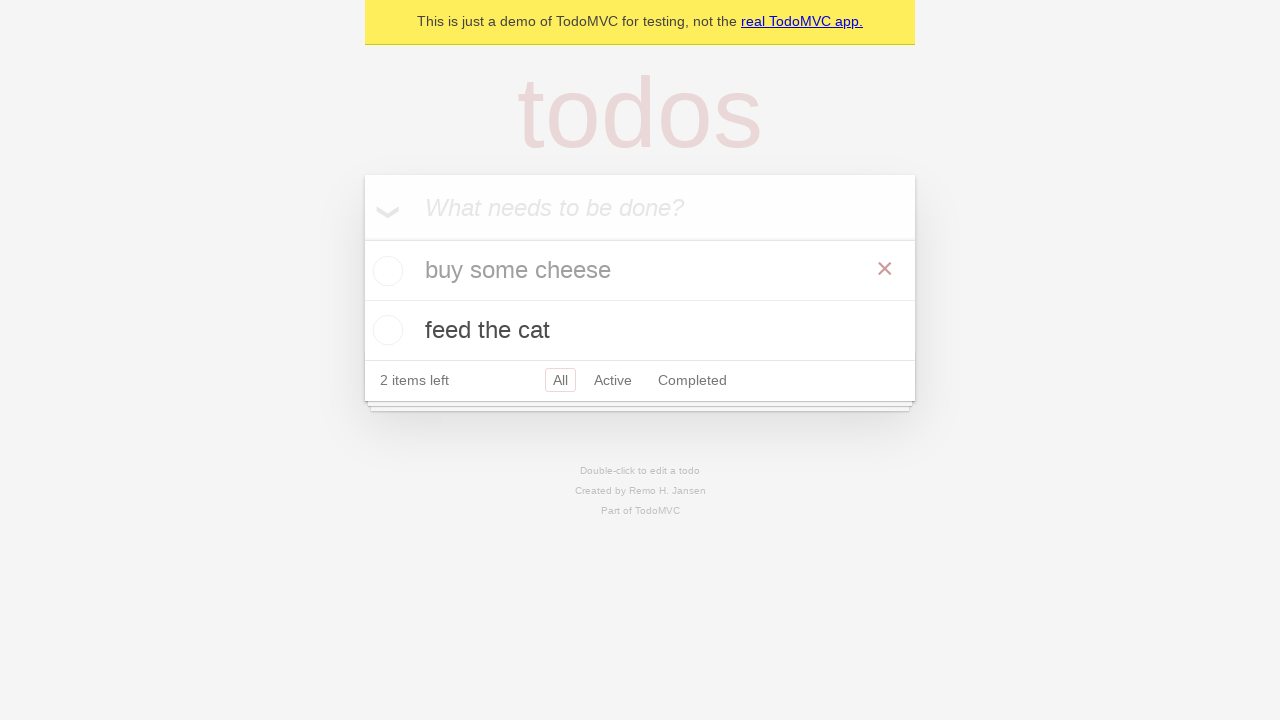

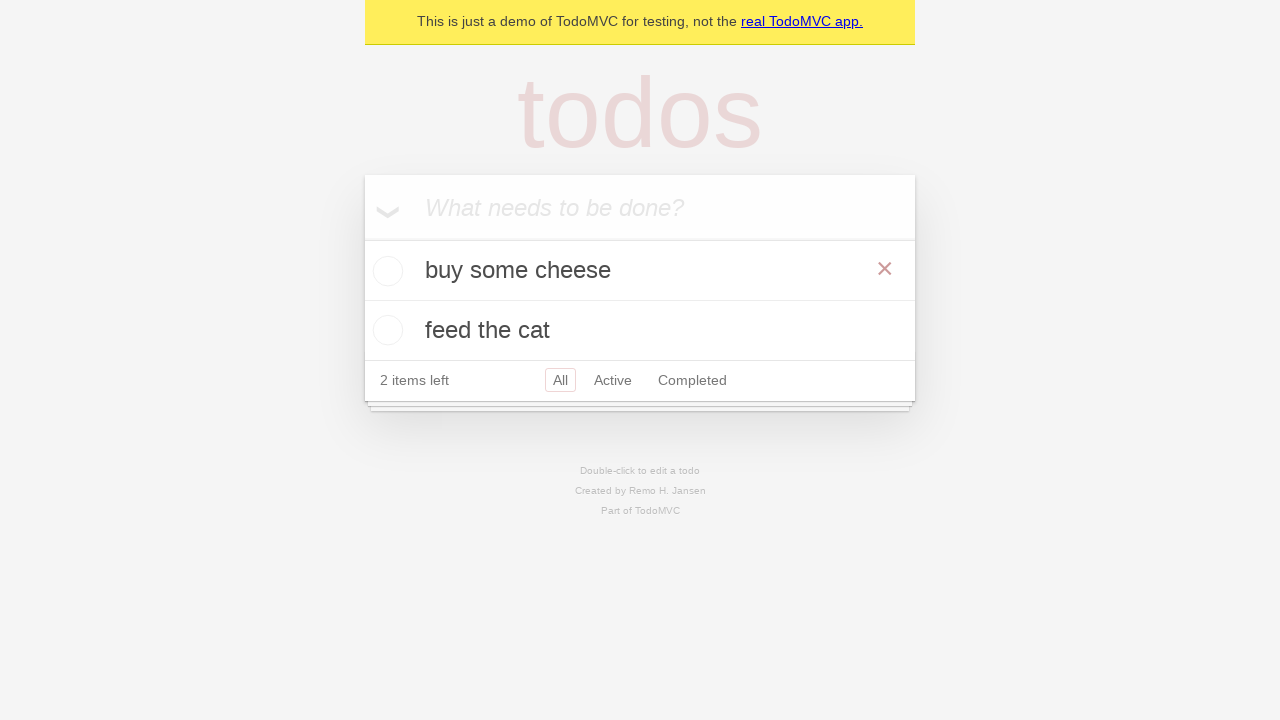